Opens the Rahul Shetty Academy website and retrieves the page title

Starting URL: https://www.rahulshettyacademy.com/

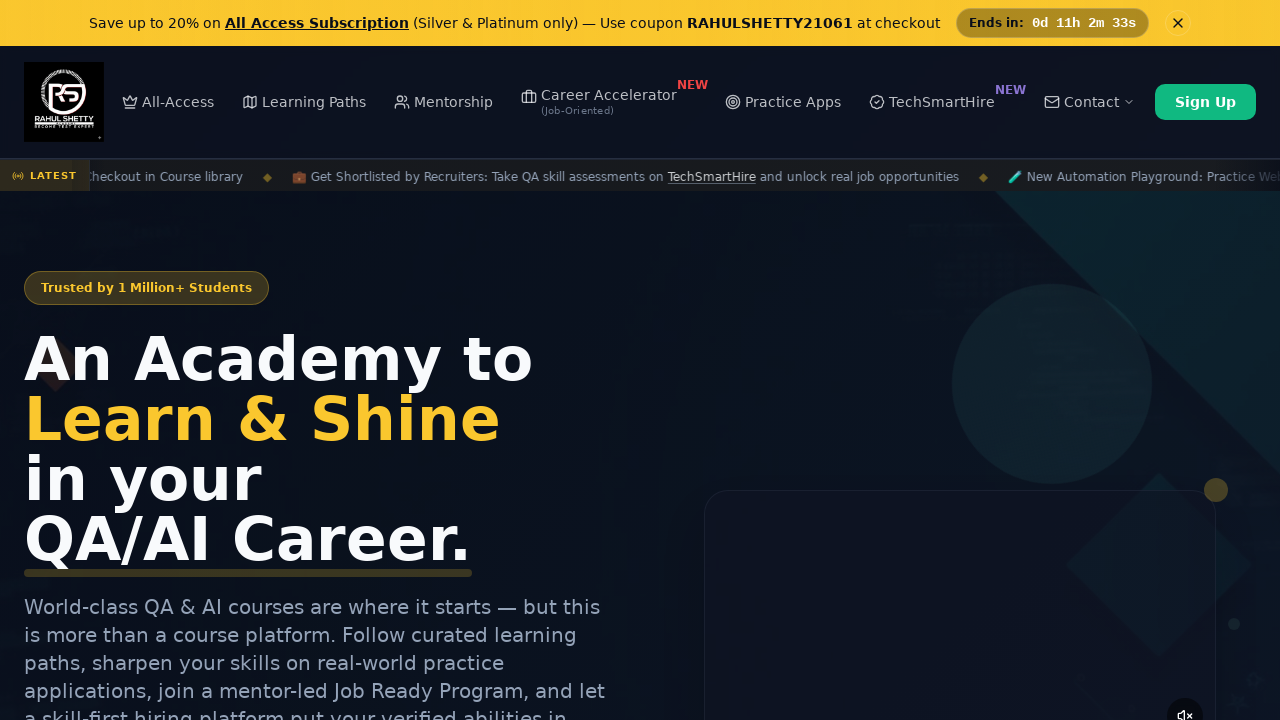

Waited for page to reach domcontentloaded state
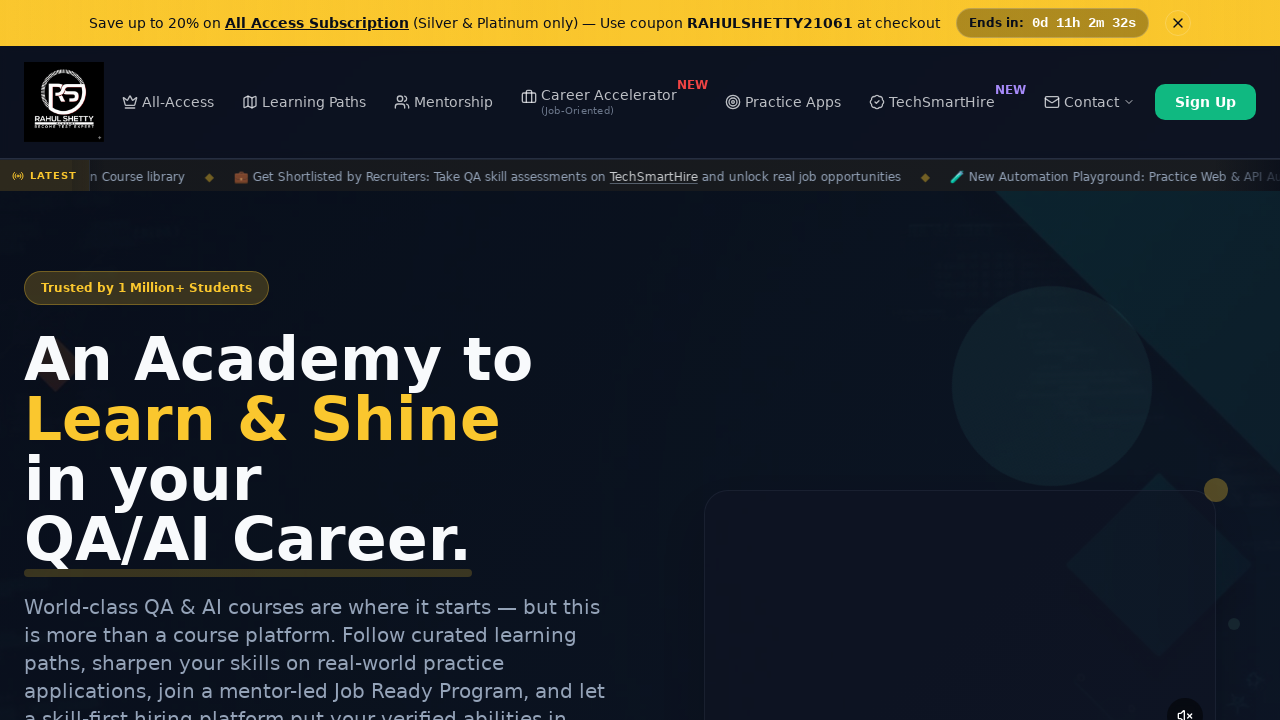

Retrieved page title: 'Rahul Shetty Academy | QA Automation, Playwright, AI Testing & Online Training'
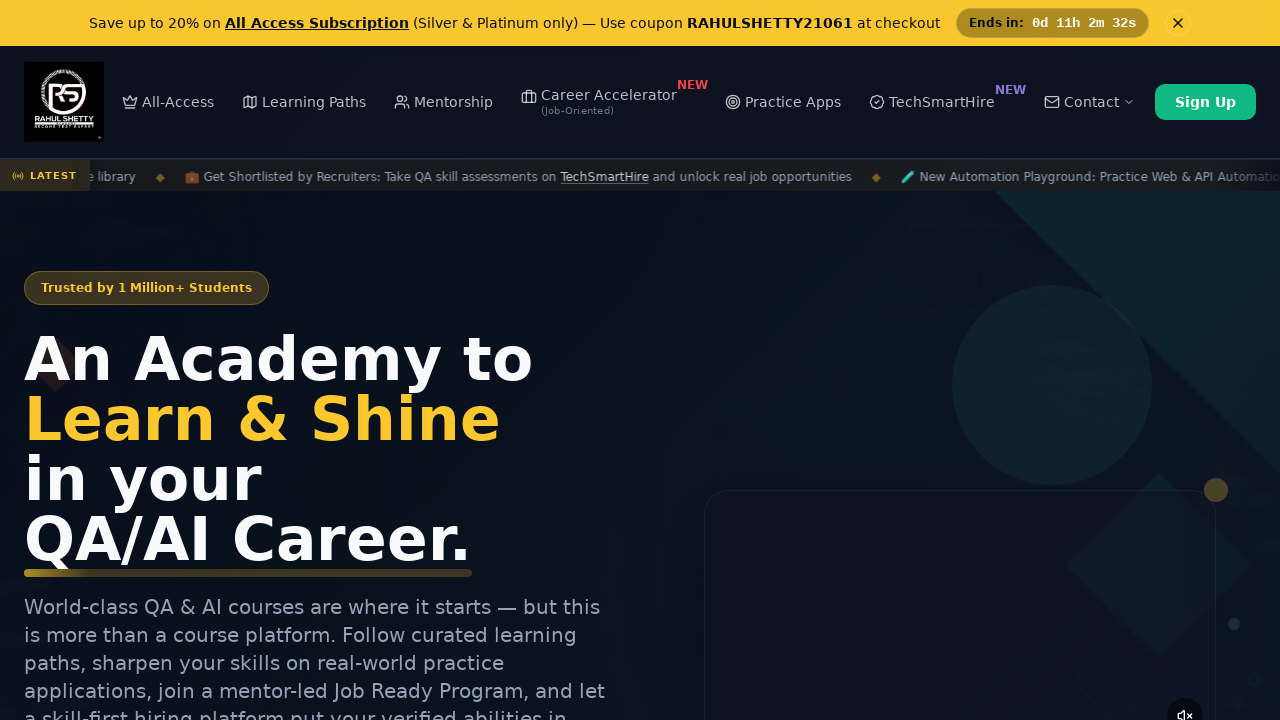

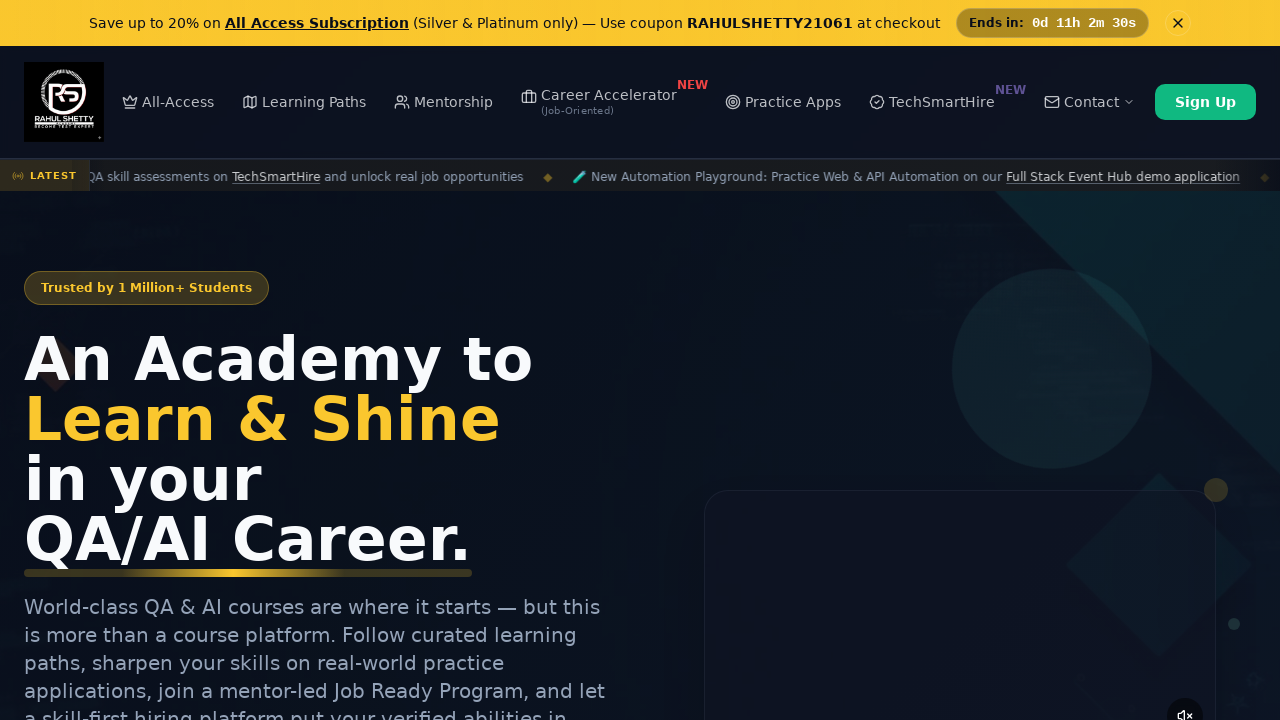